Tests the show/hide functionality of a textbox by clicking show and hide buttons

Starting URL: https://rahulshettyacademy.com/AutomationPractice/

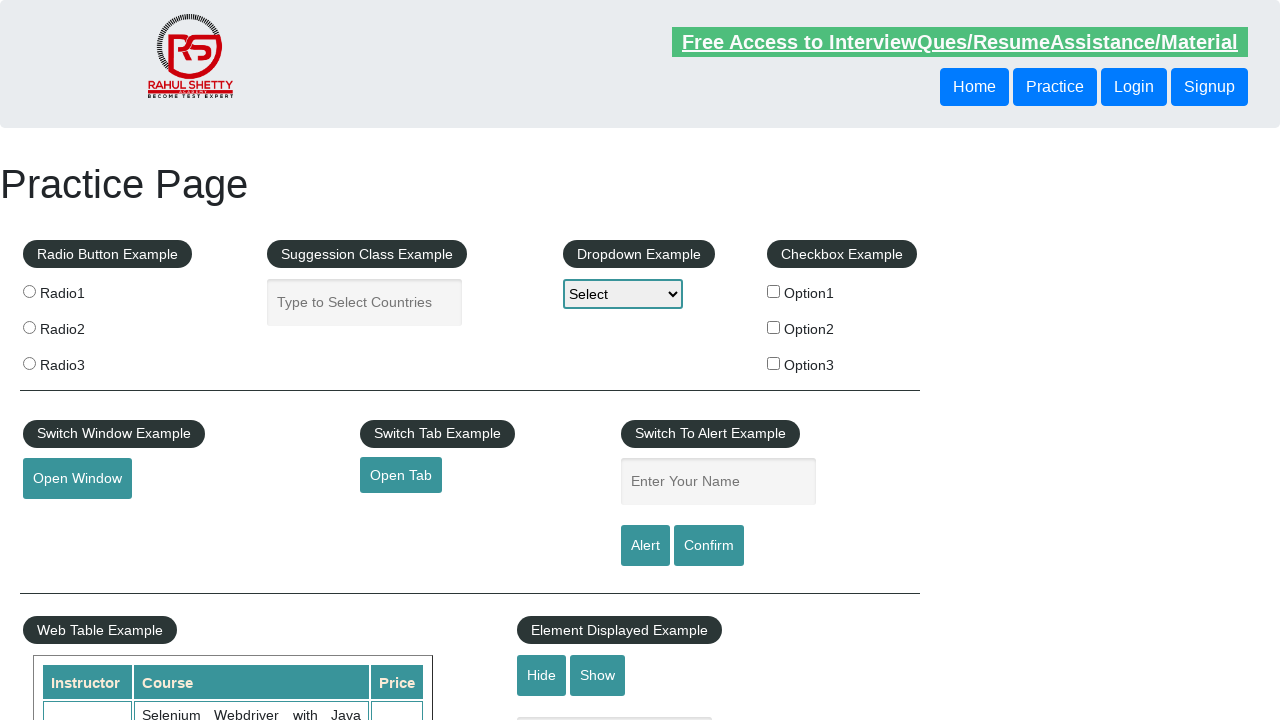

Navigated to AutomationPractice page
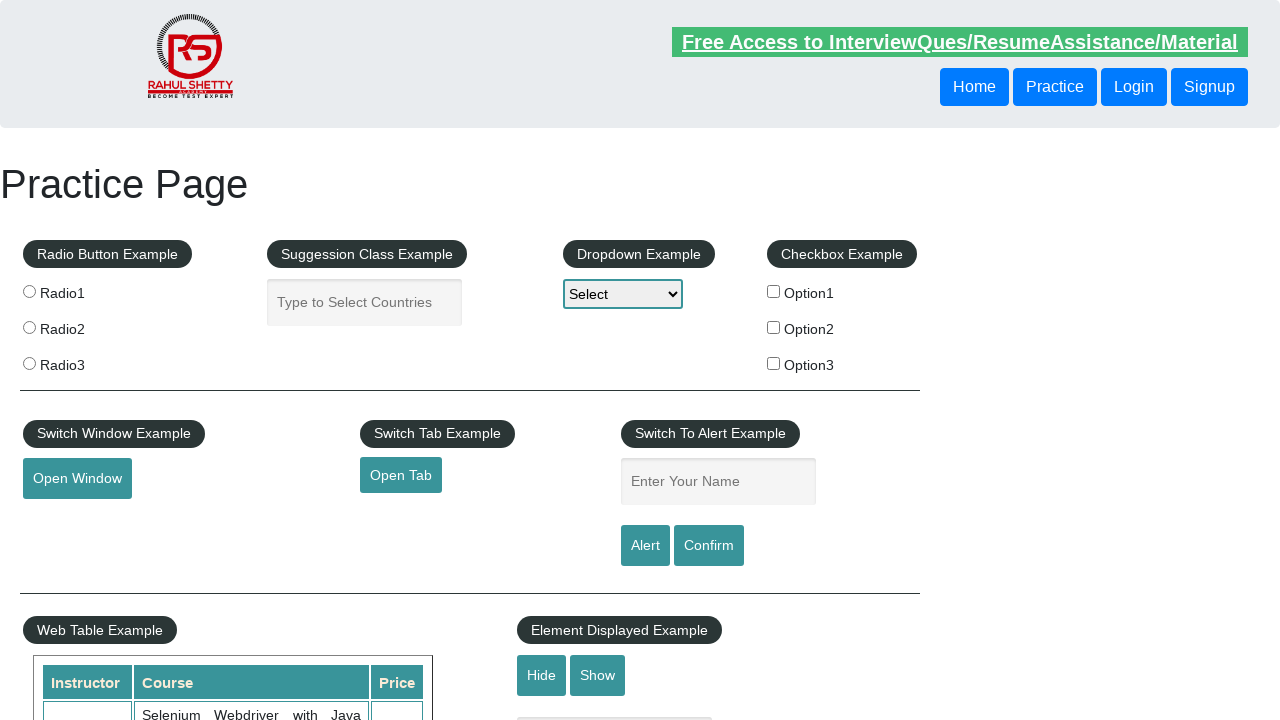

Clicked show button to display textbox at (598, 675) on #show-textbox
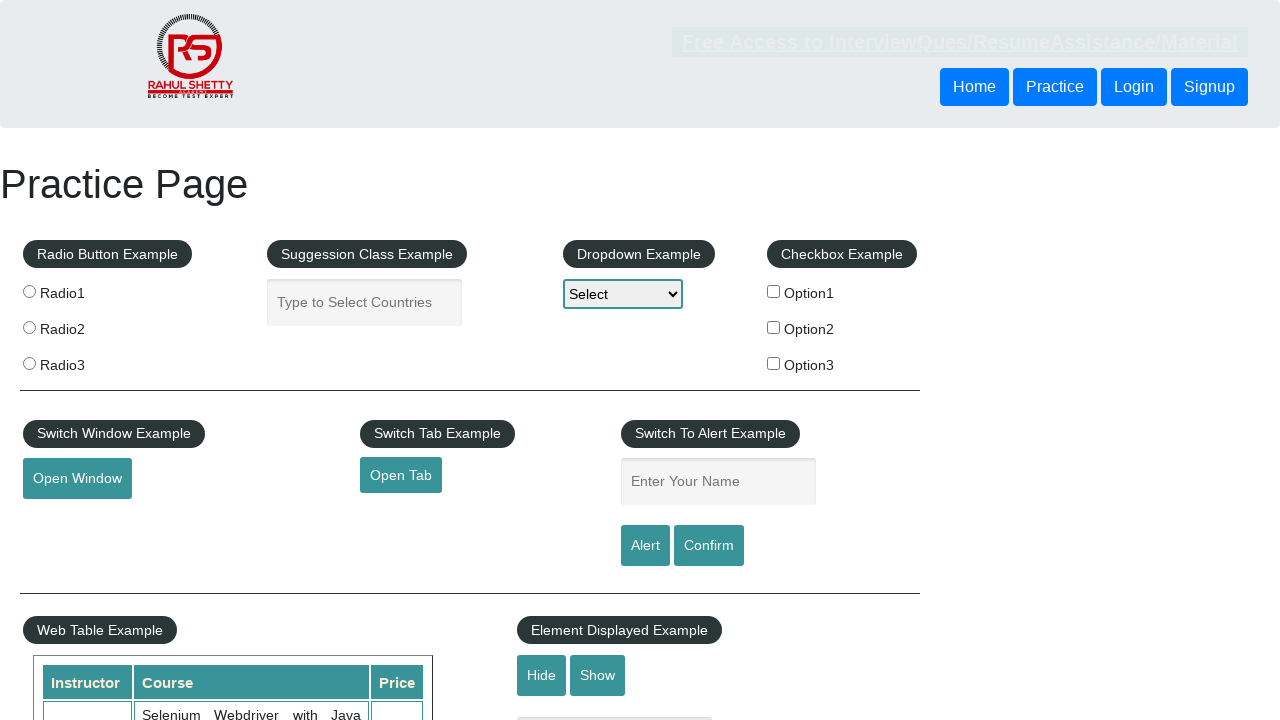

Textbox is now visible
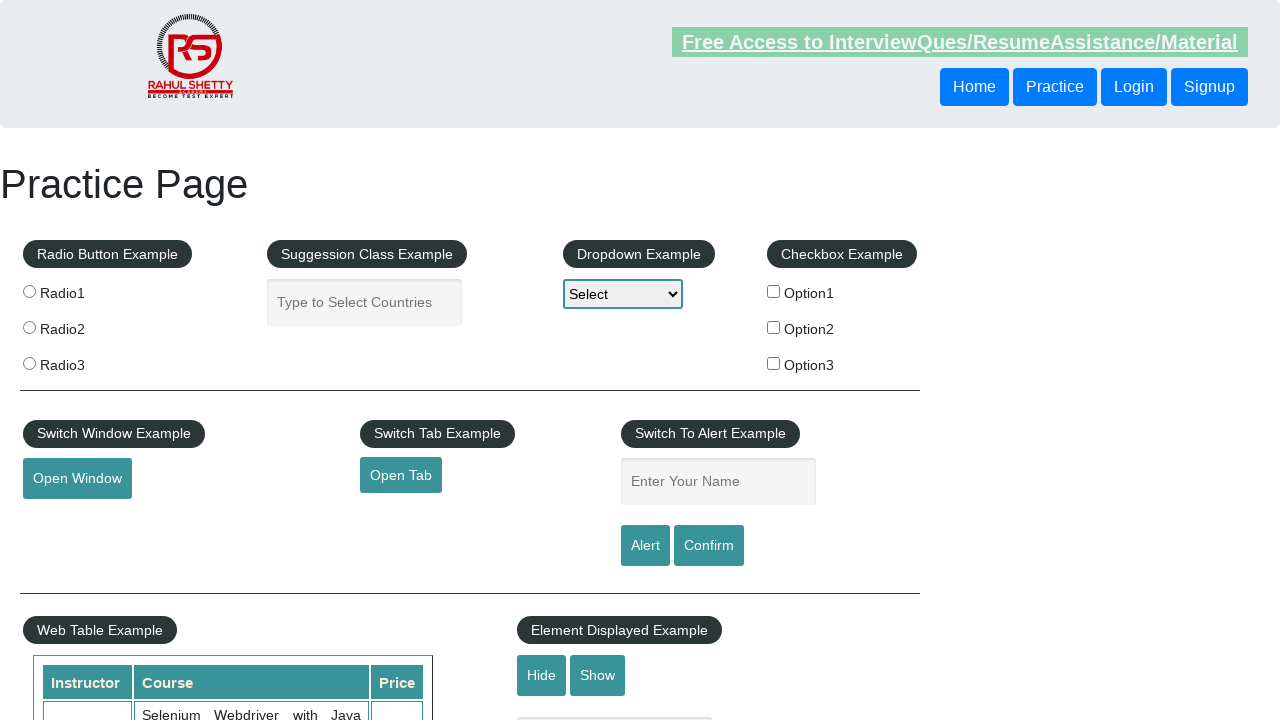

Clicked hide button to hide textbox at (542, 675) on #hide-textbox
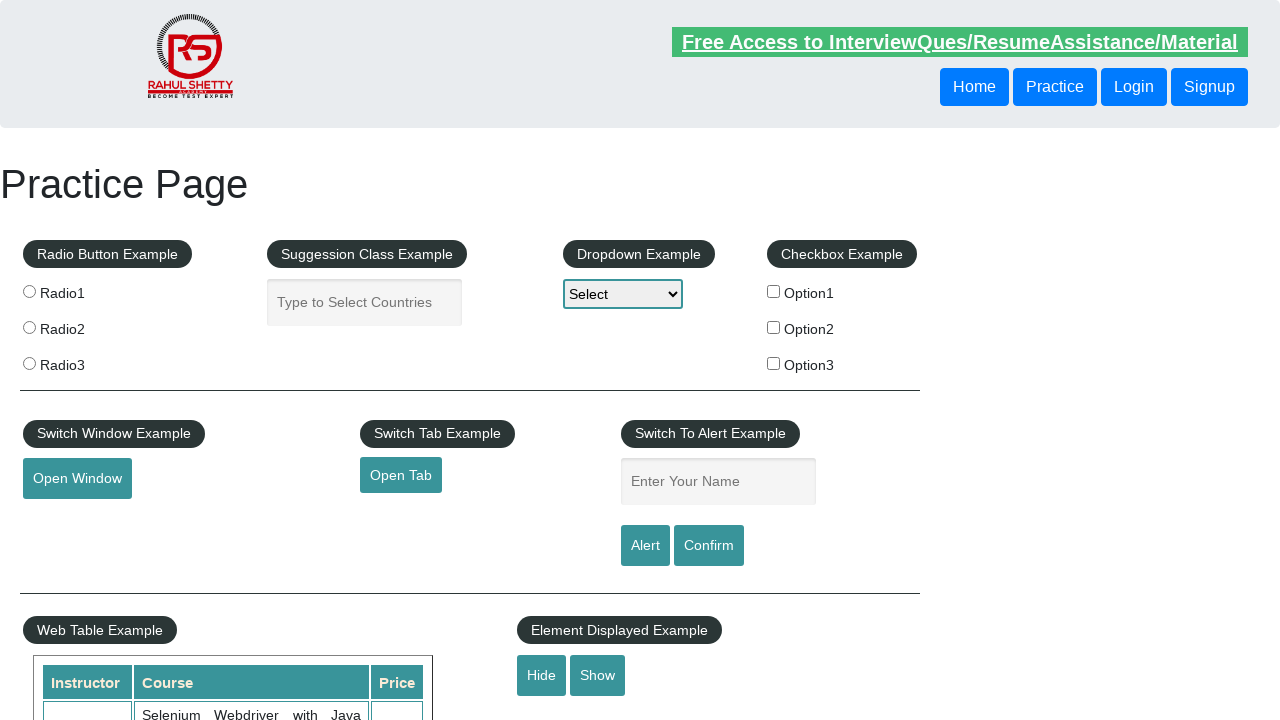

Textbox is now hidden
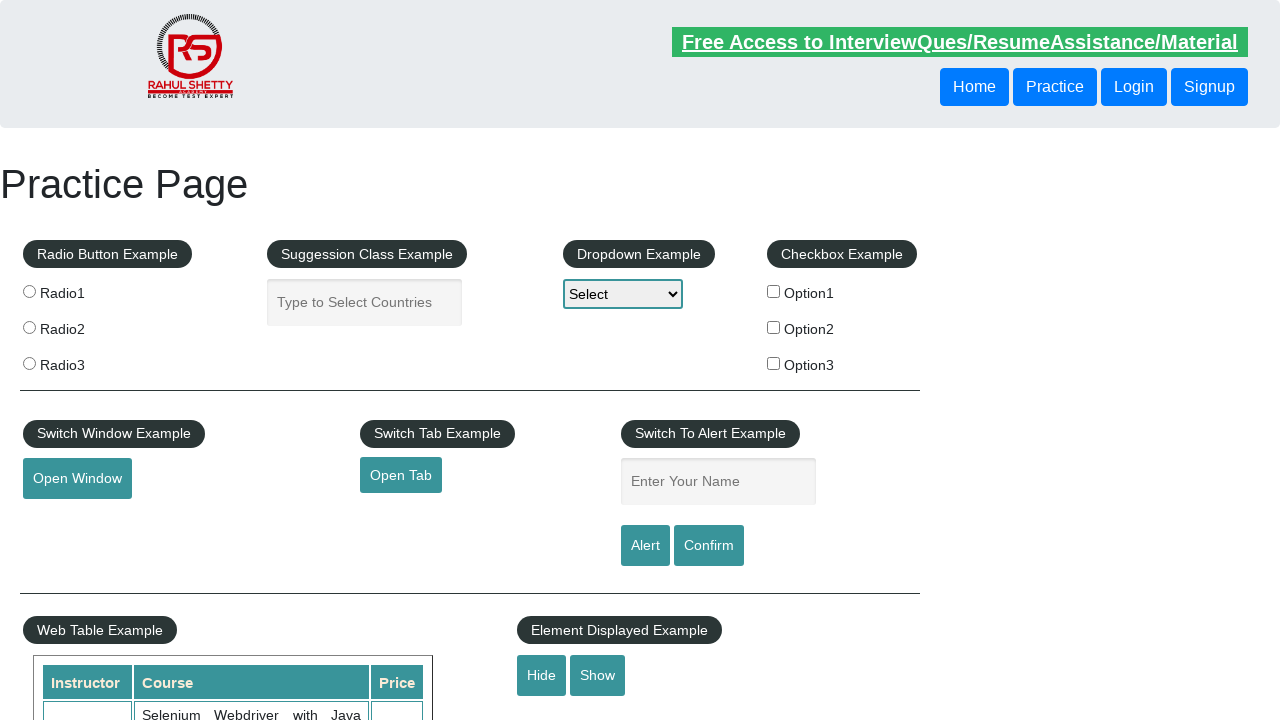

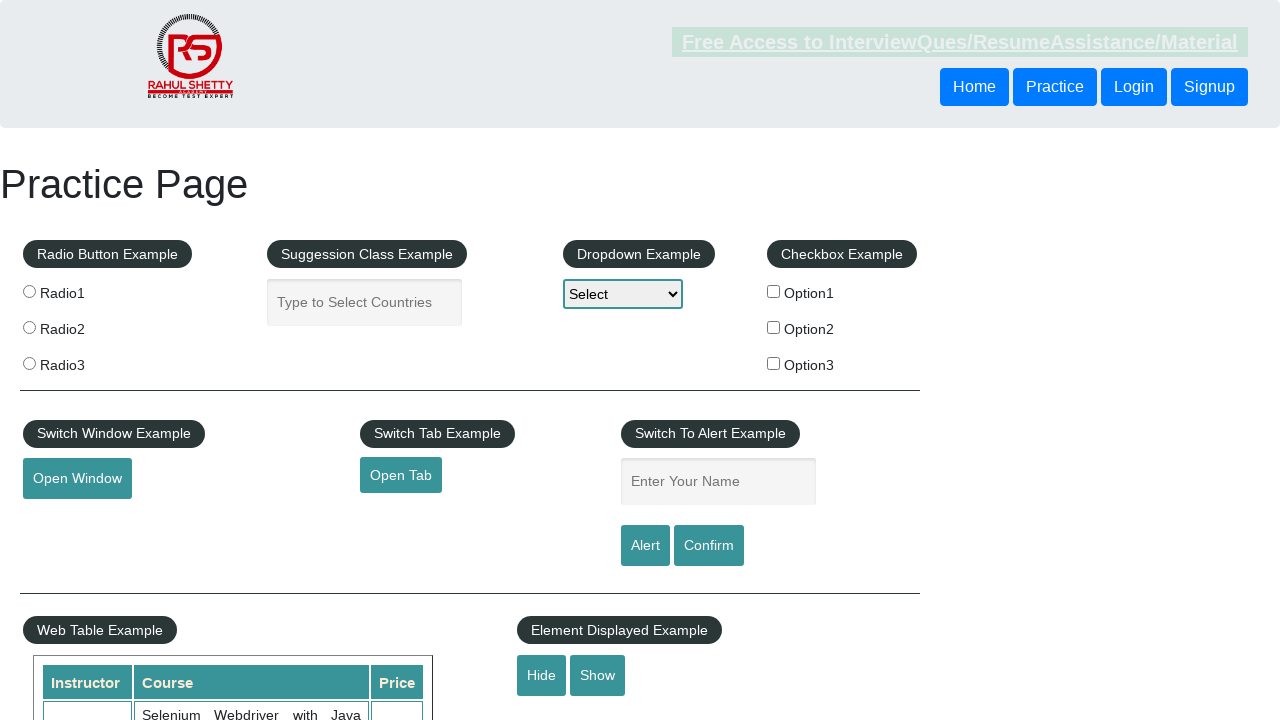